Tests fluent wait functionality by locating the Home link element

Starting URL: https://seleniumatfingertips.wordpress.com/

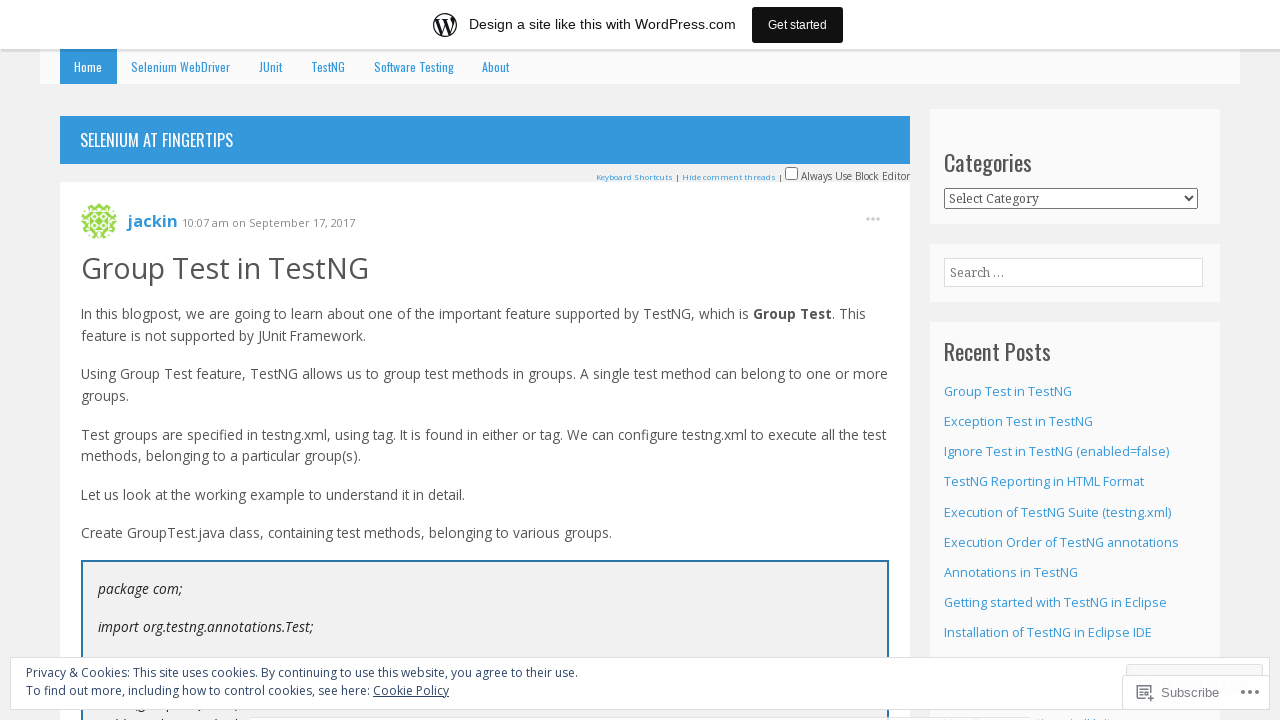

Waited for Home link element to be present (fluent wait with 10s timeout)
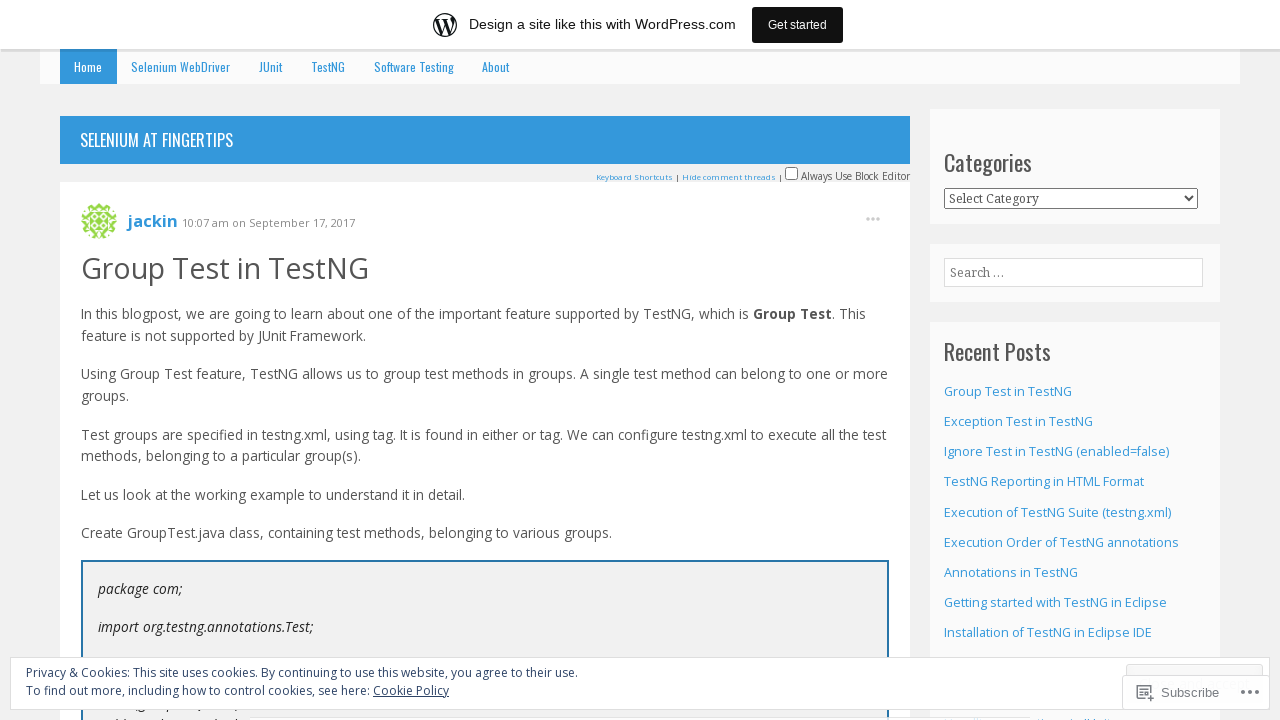

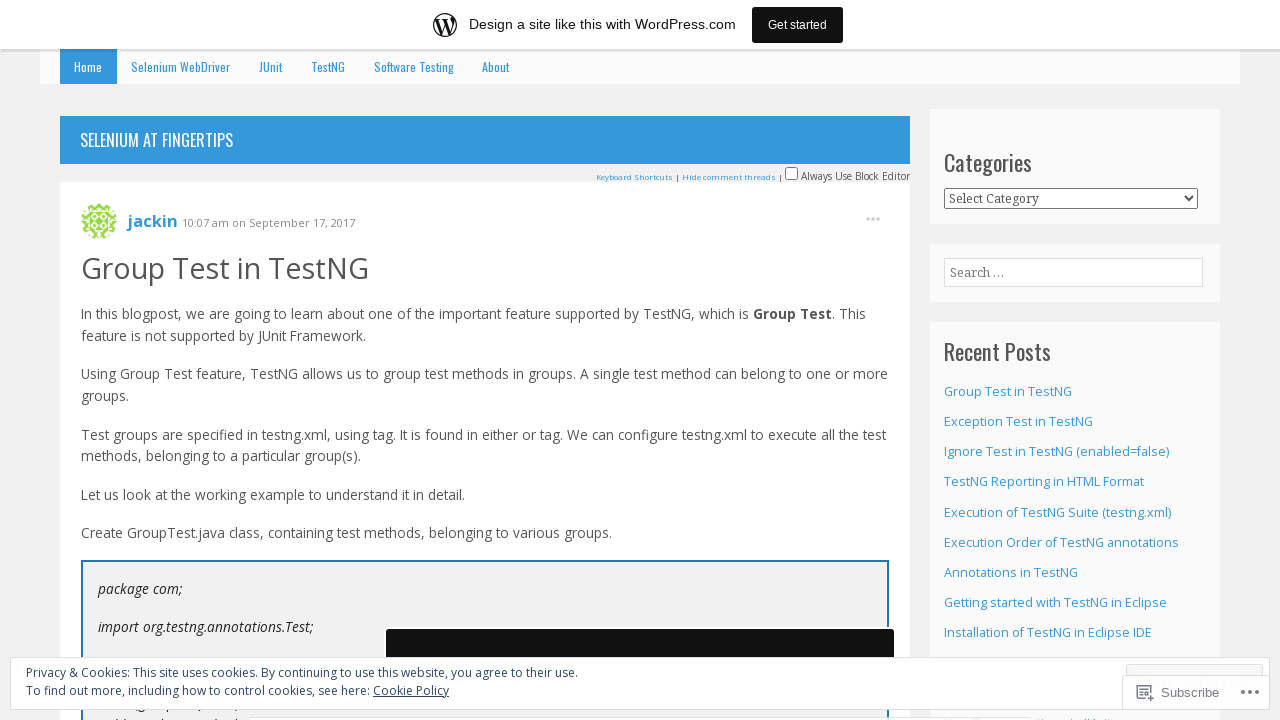